Verifies that all contact information text content including address, phone number, and email contains the expected values.

Starting URL: https://cleverbots.ru/

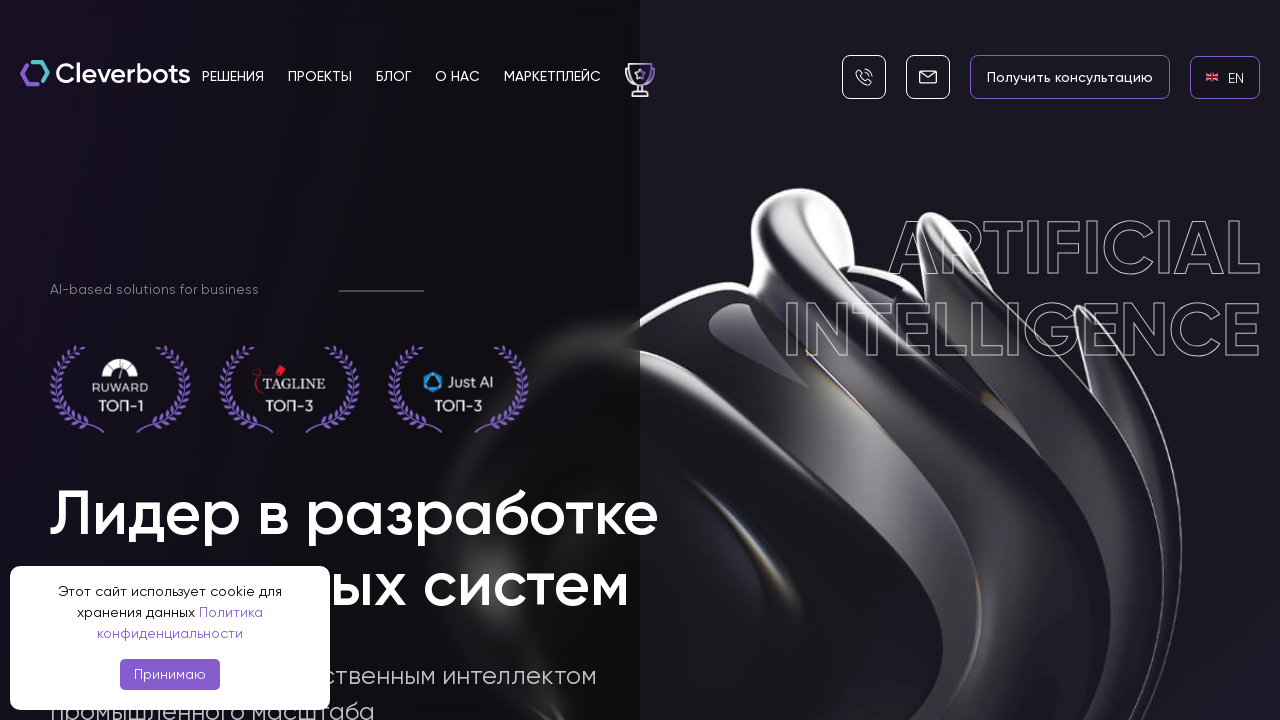

Clicked EN language link at (1225, 77) on internal:role=link[name="en EN"i]
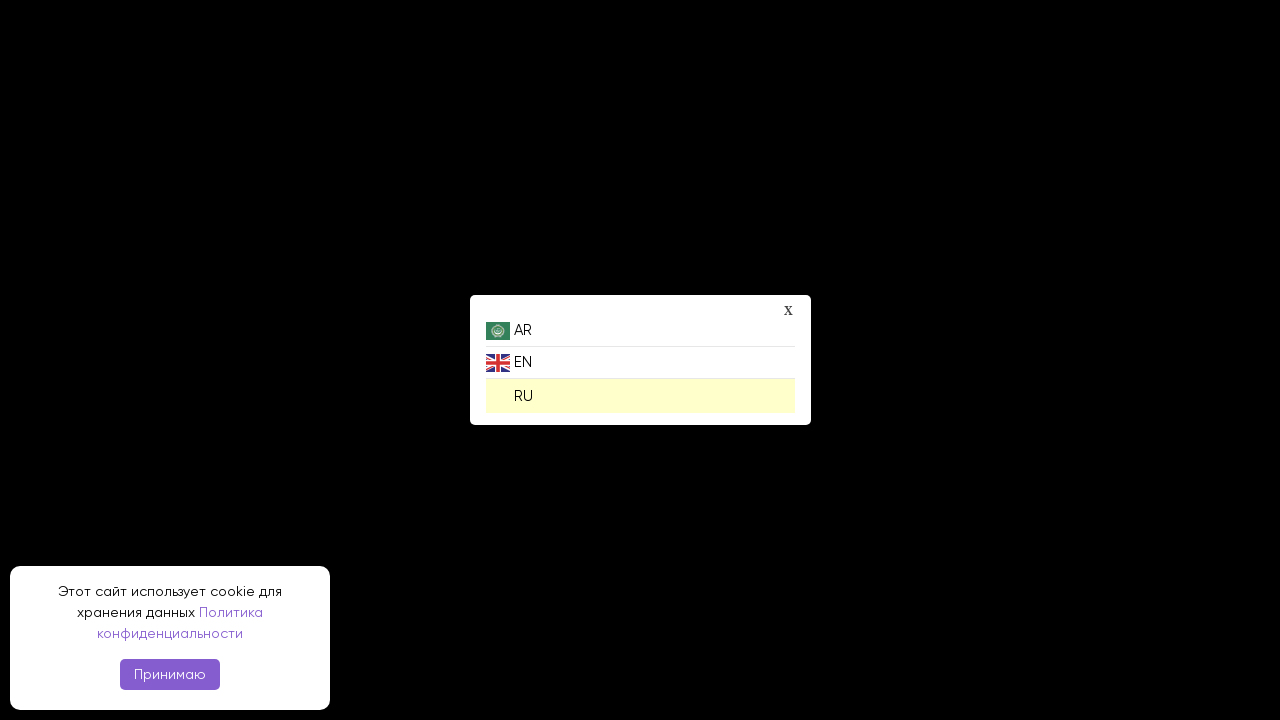

Clicked RU language link at (640, 394) on internal:role=link[name="ru RU"i]
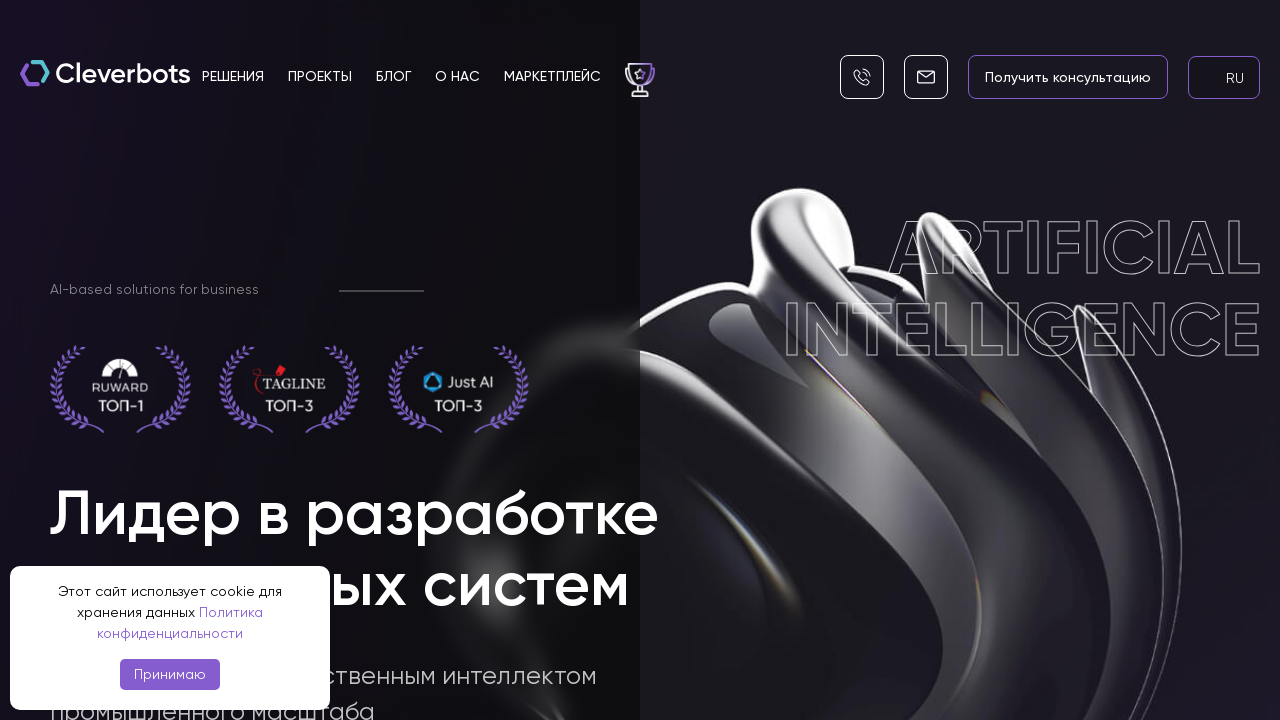

Waited for 'Наш адрес' text to appear
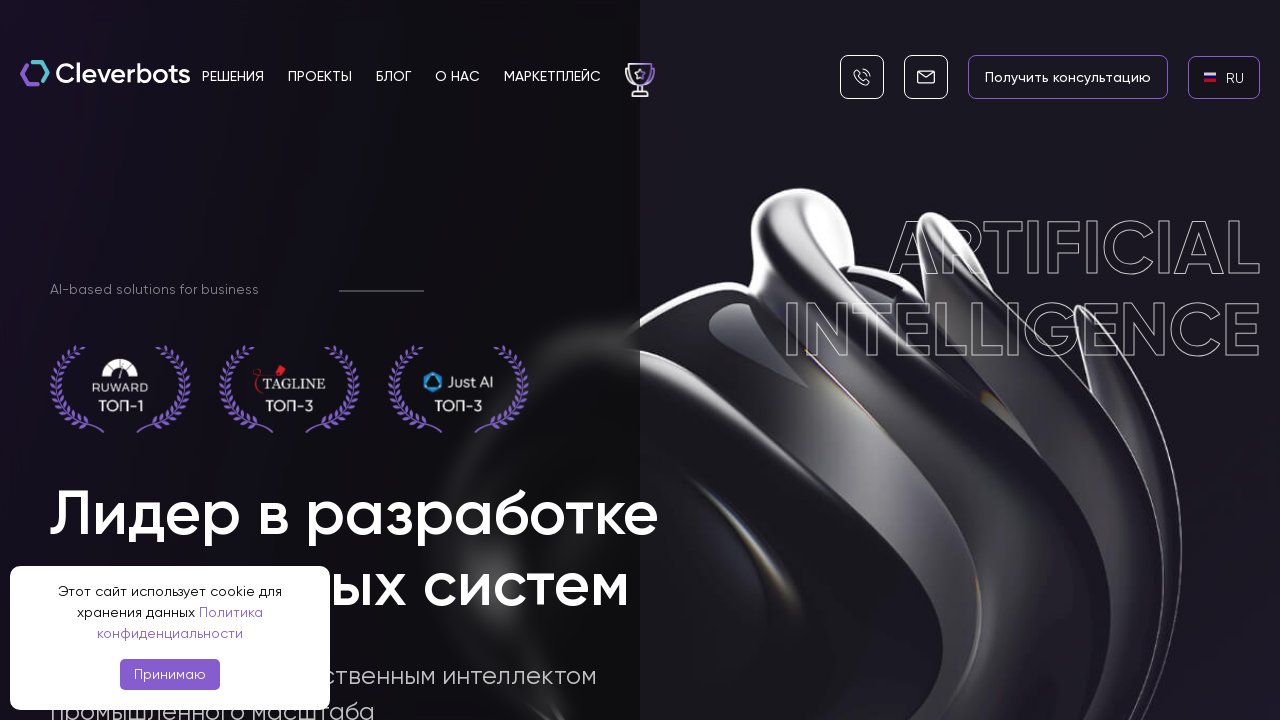

Verified address text content is displayed correctly
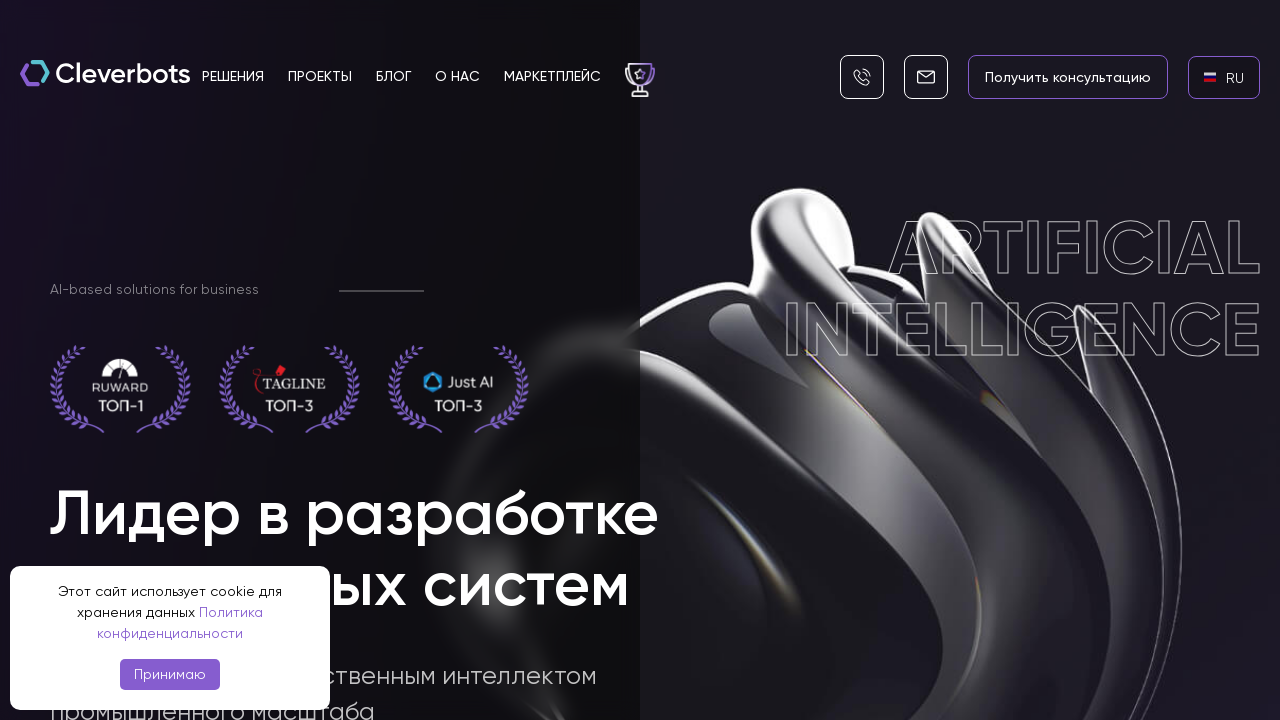

Waited for 'Контактный телефон' text to appear
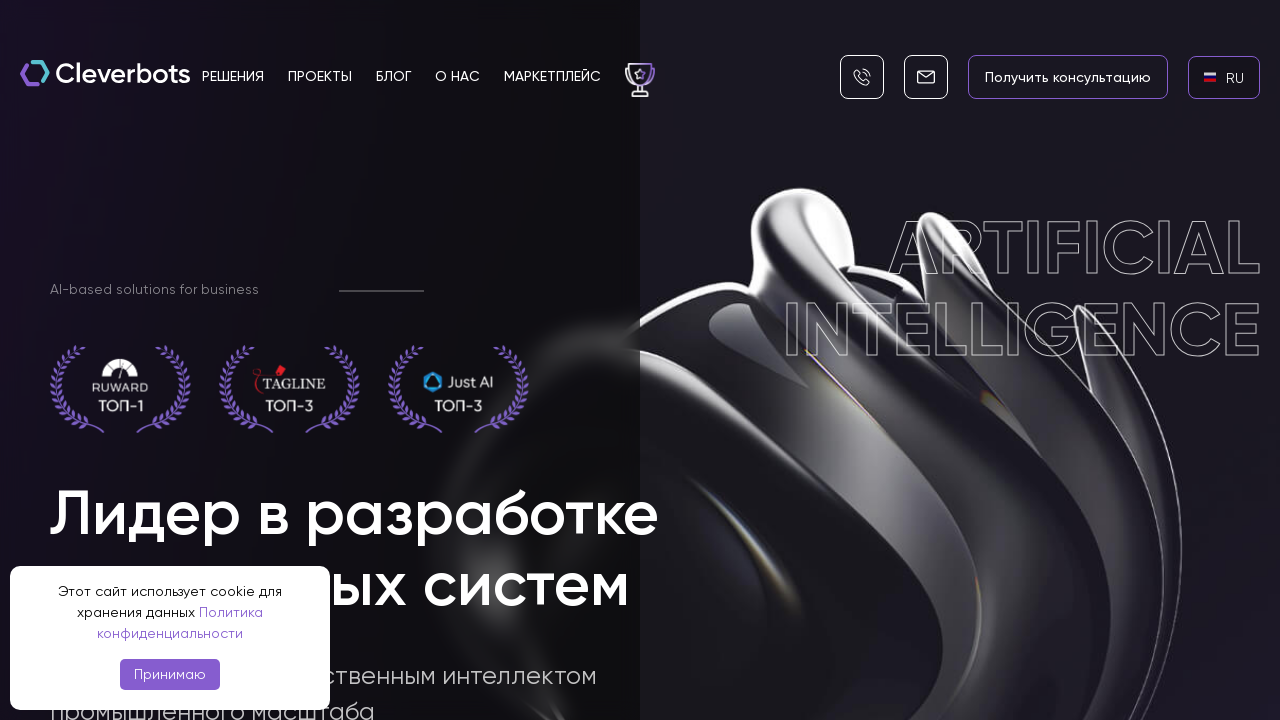

Verified phone number '+7 (495) 115-82-19' is displayed correctly
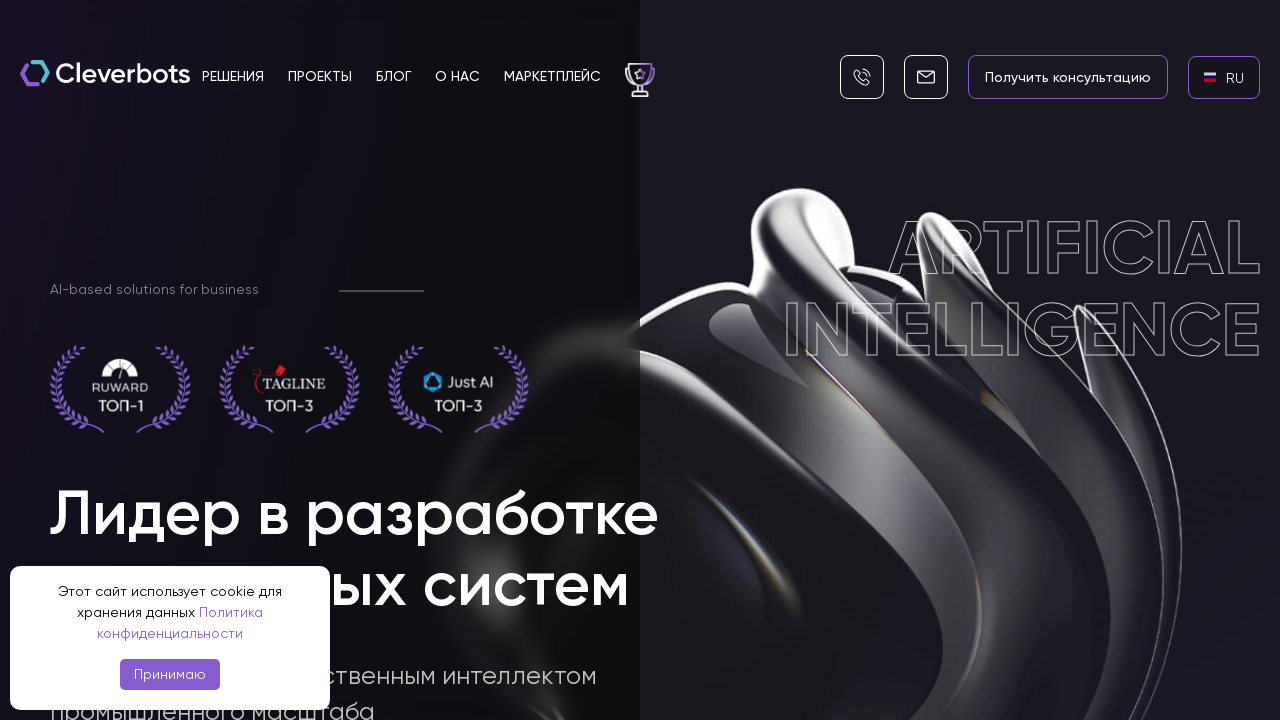

Waited for 'Электронная почта' text to appear
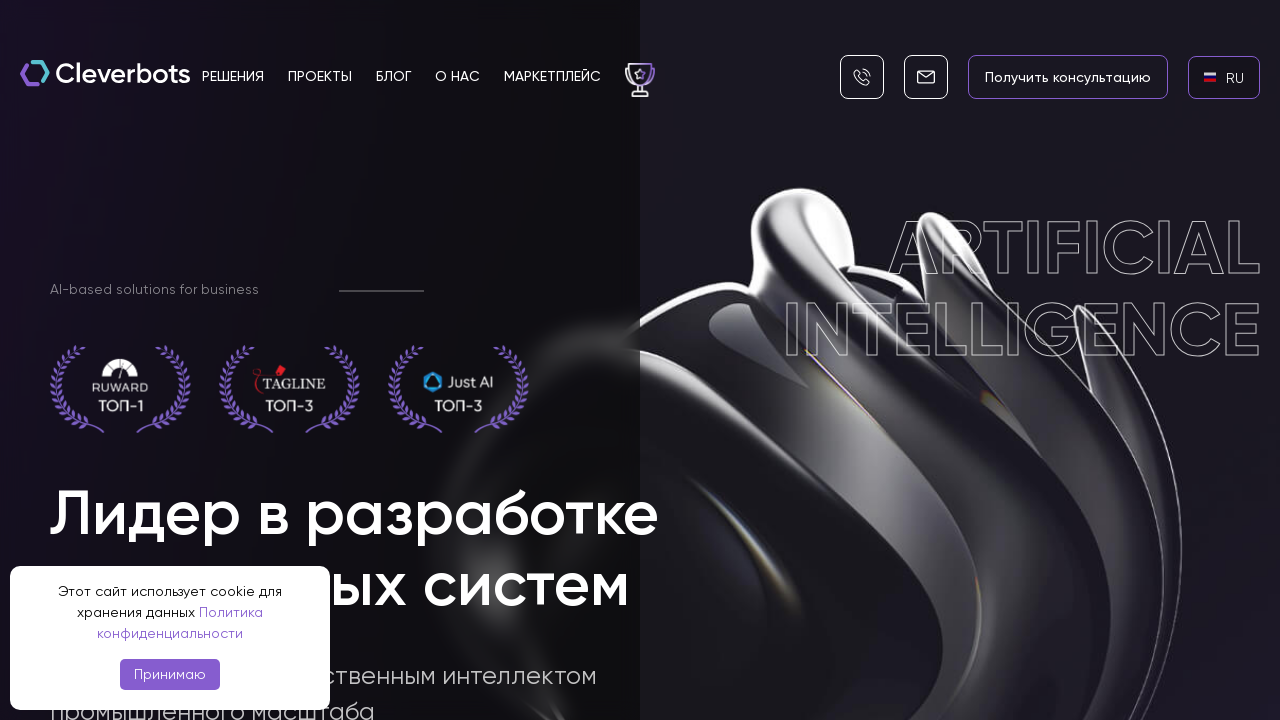

Verified email 'info@cleverbots.ru' is displayed correctly
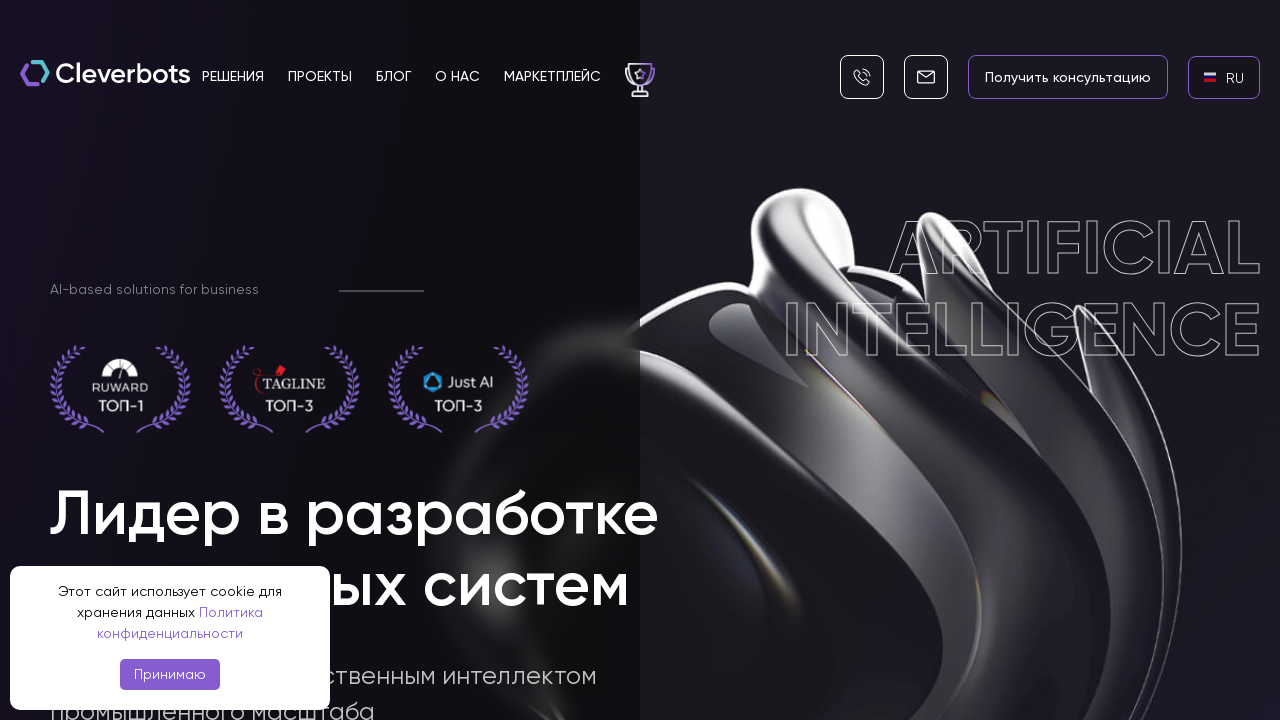

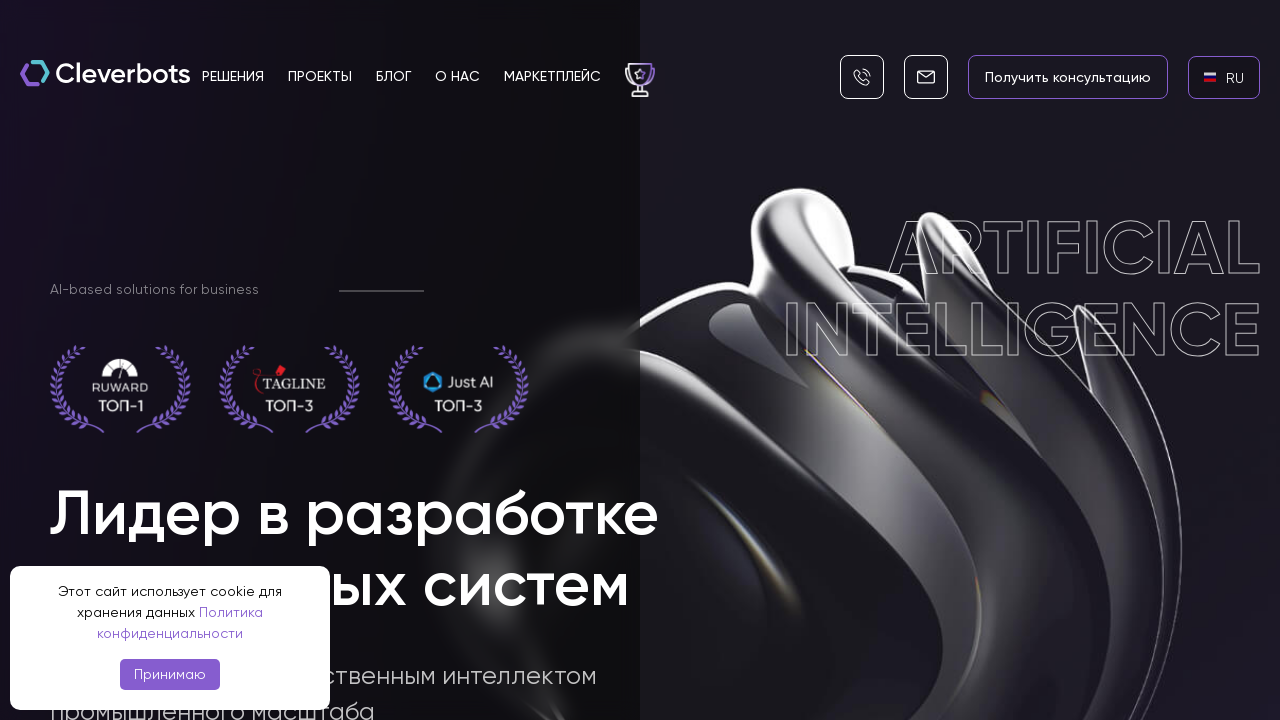